Tests a math calculation form by reading two numbers, calculating their sum, selecting the result from a dropdown, and submitting the form

Starting URL: https://suninjuly.github.io/selects2.html

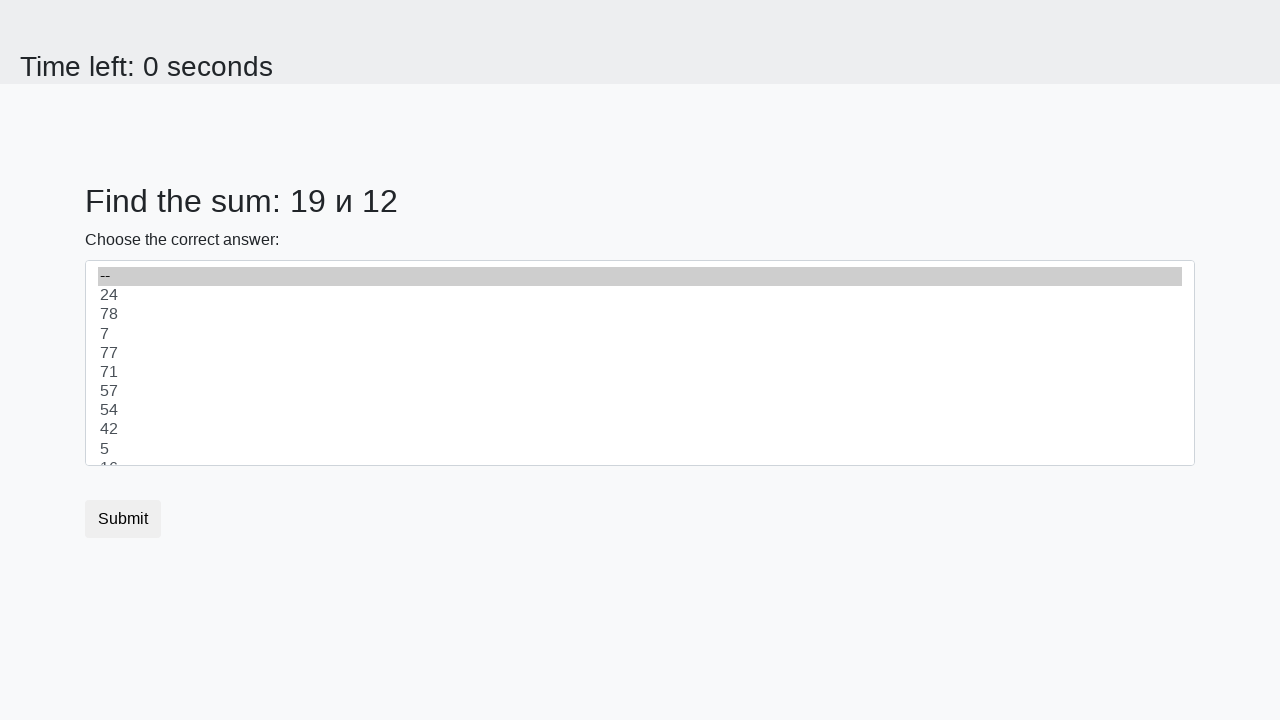

Located first number element (#num1)
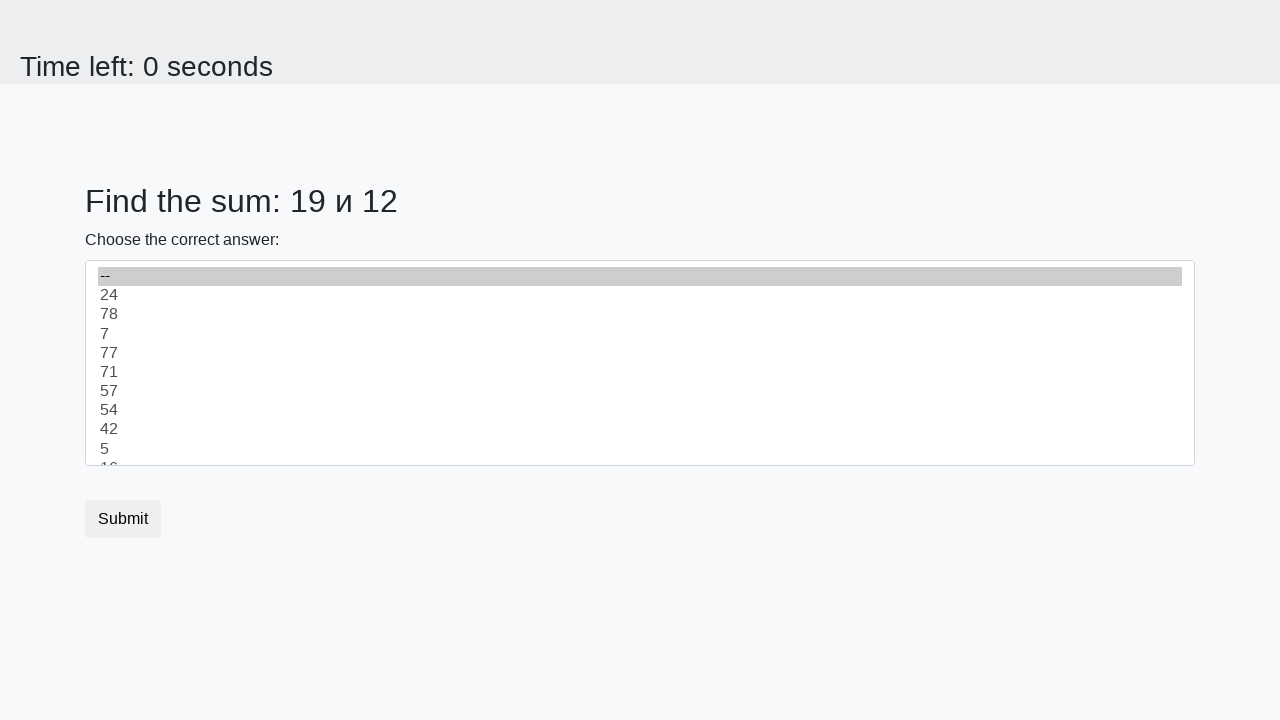

Located second number element (#num2)
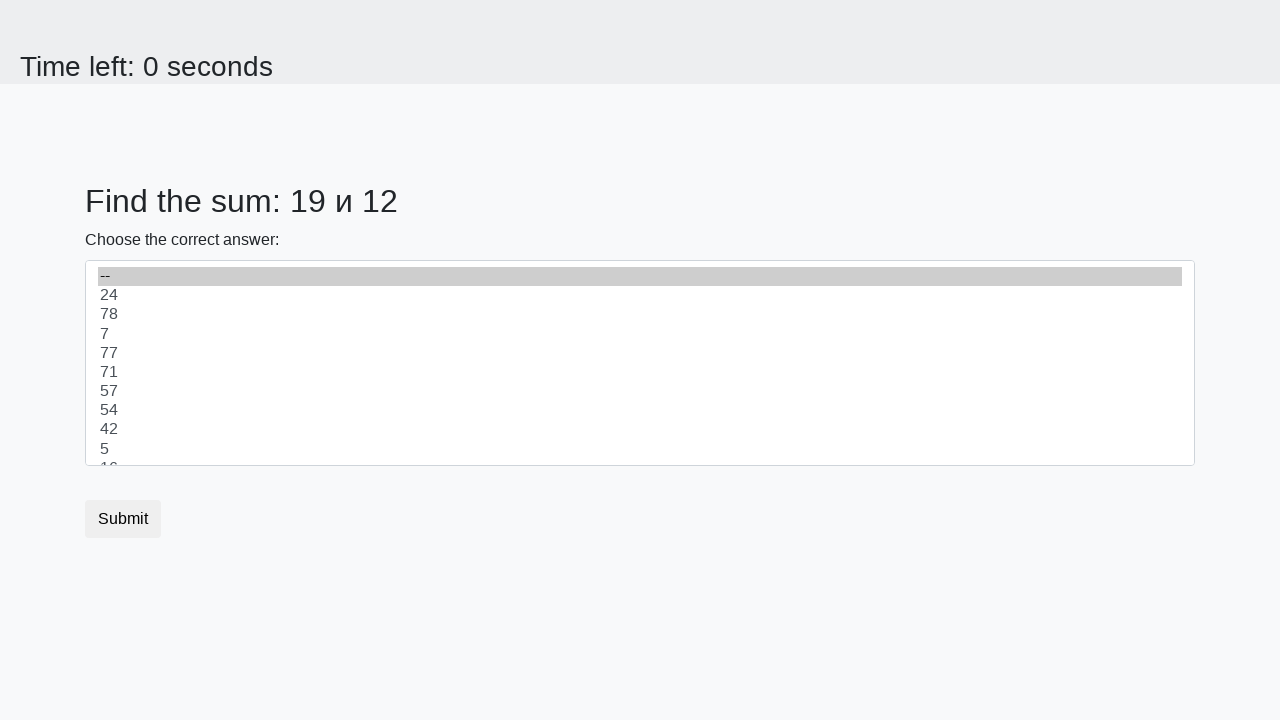

Read first number: 19
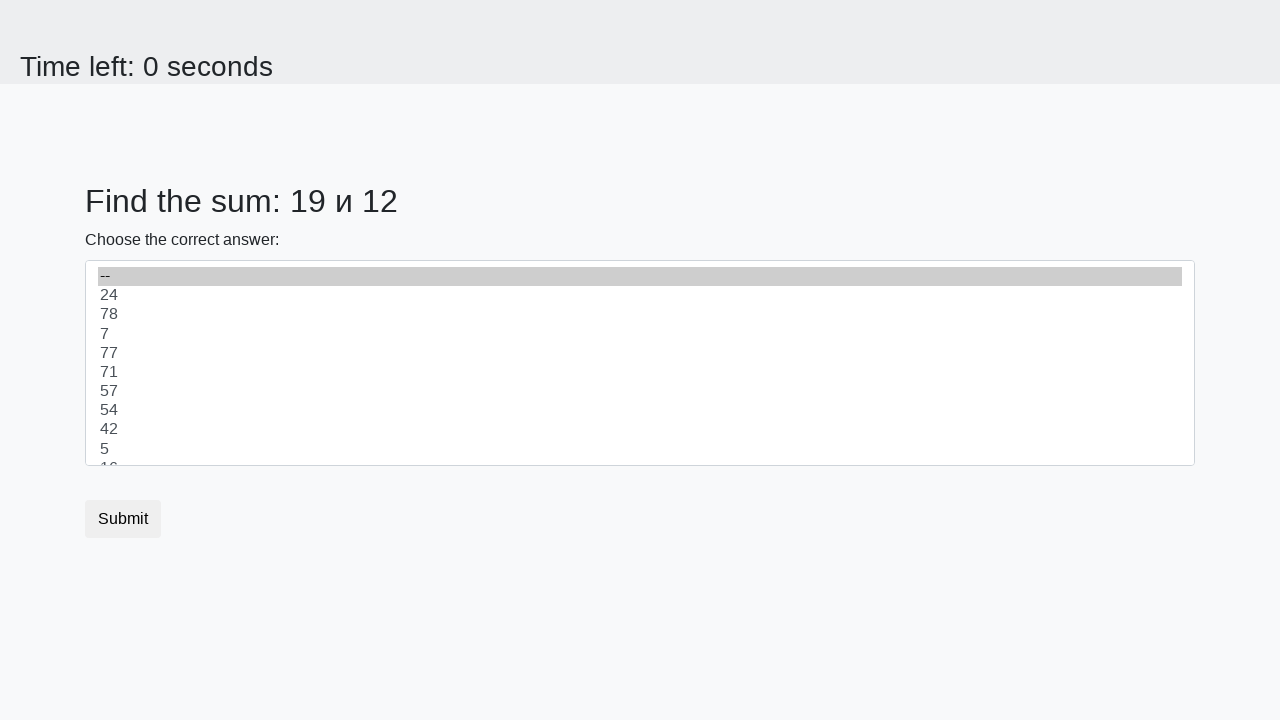

Read second number: 12
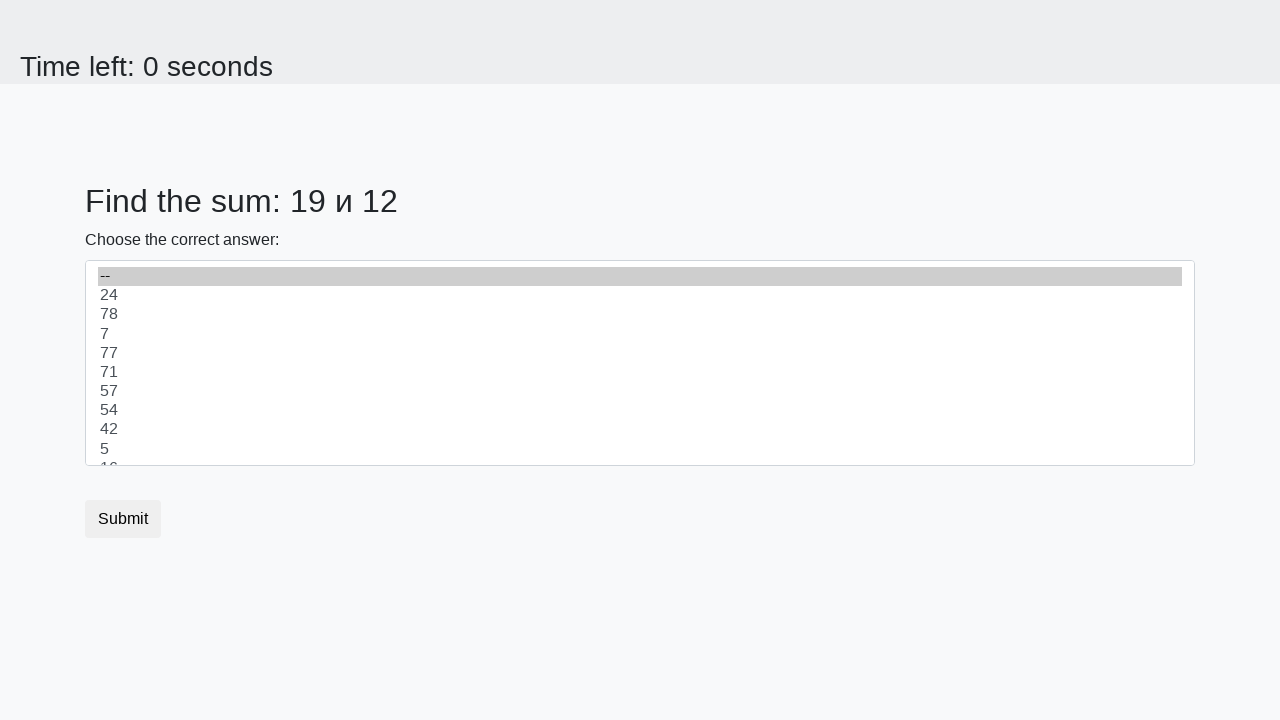

Calculated sum: 19 + 12 = 31
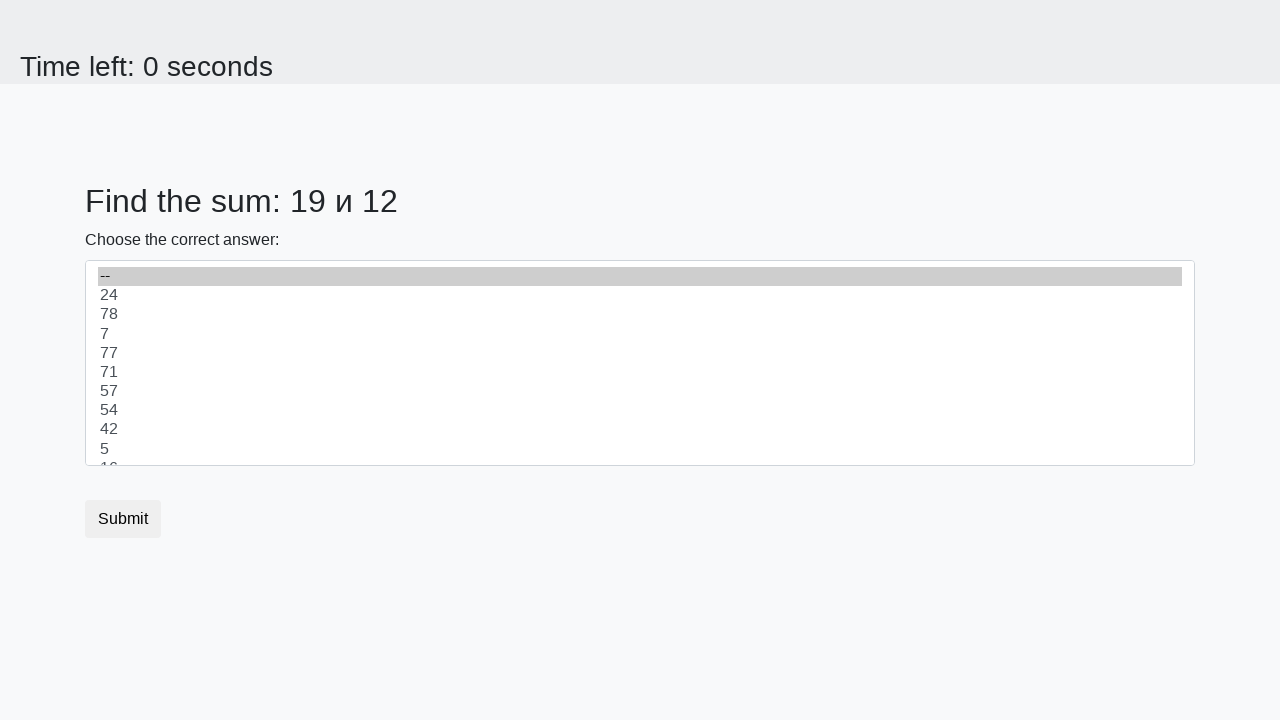

Selected value '31' from dropdown on #dropdown
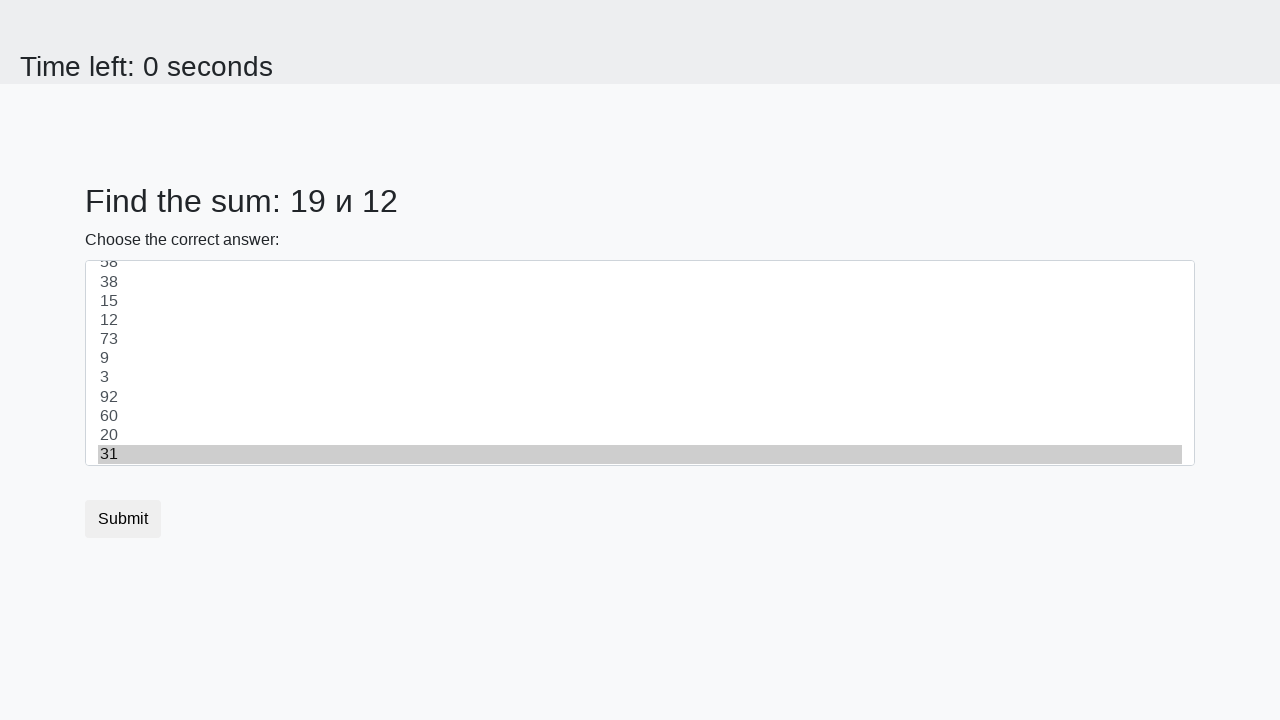

Clicked submit button at (123, 519) on button.btn
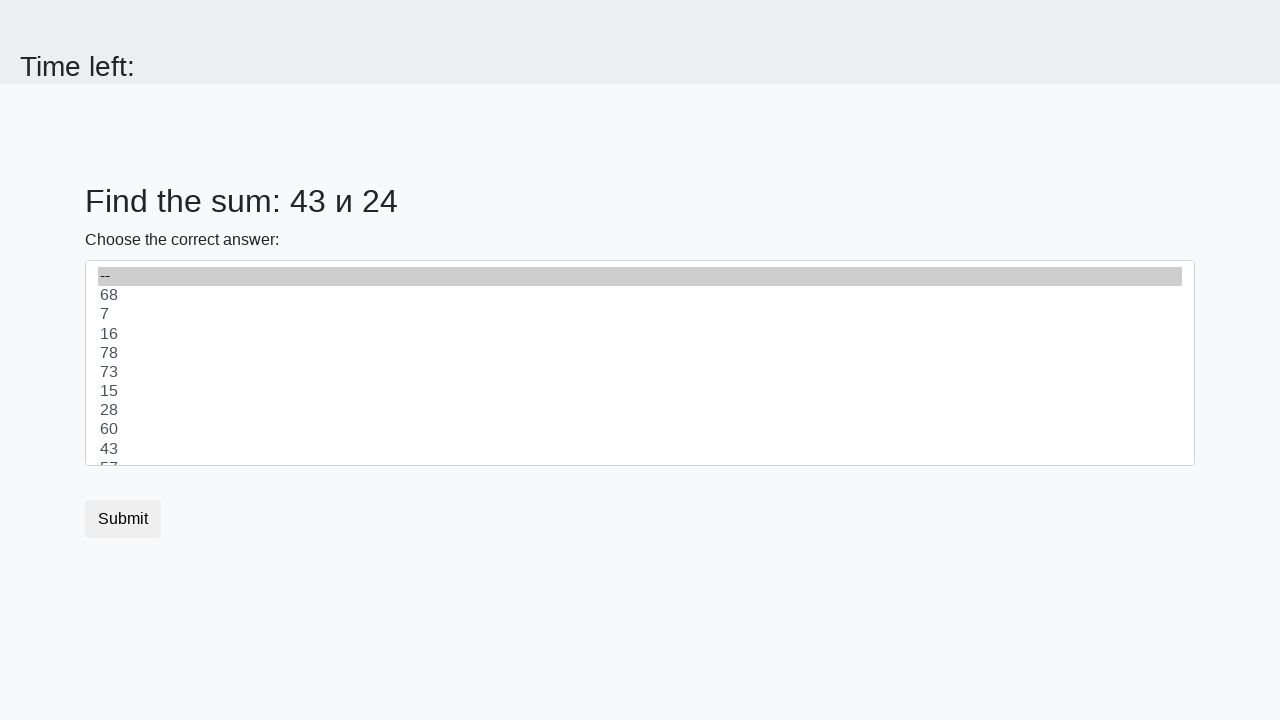

Waited for form submission to complete
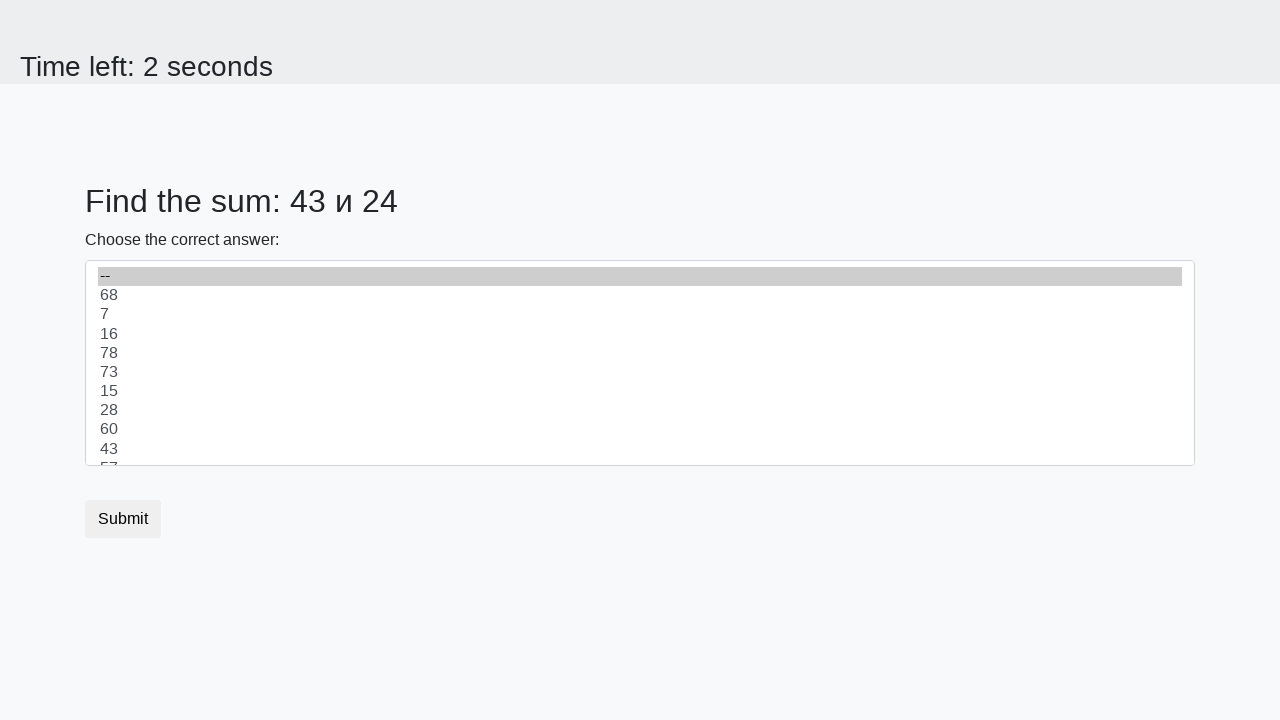

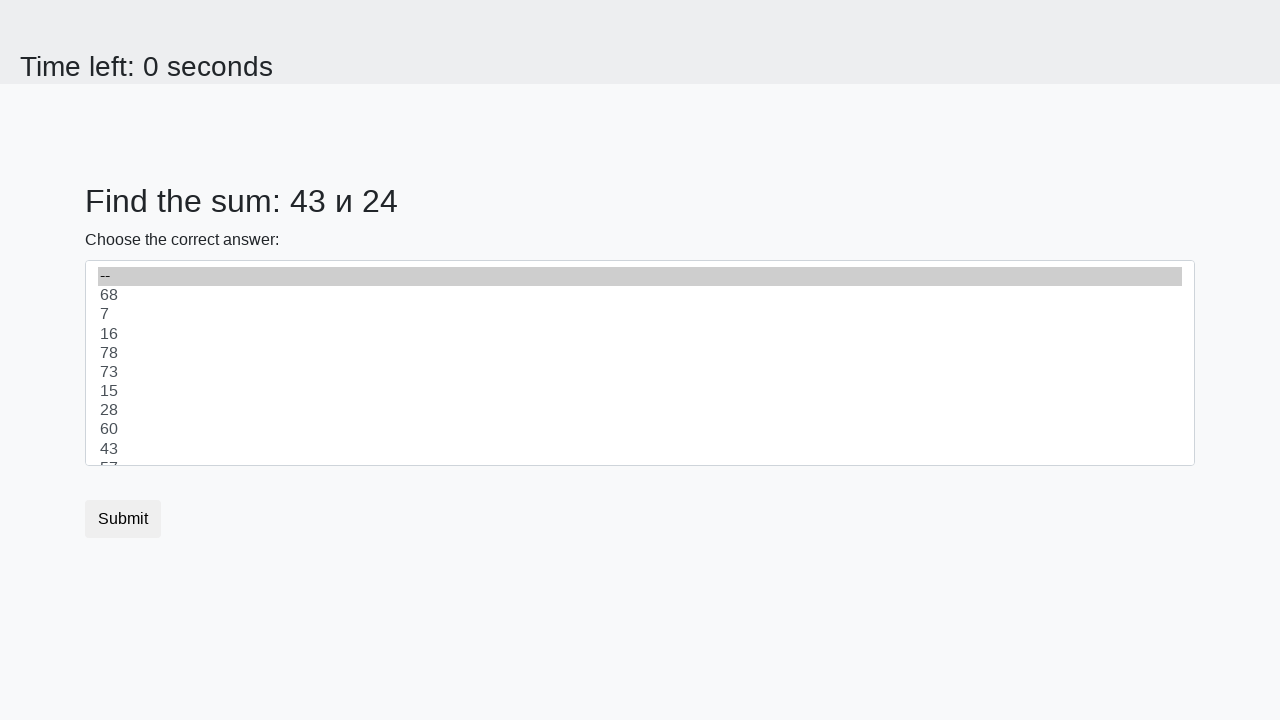